Tests clicking on a blue button (with class btn-primary) on the UI Testing Playground class attribute challenge page to verify consistent button identification using class selectors.

Starting URL: http://uitestingplayground.com/classattr

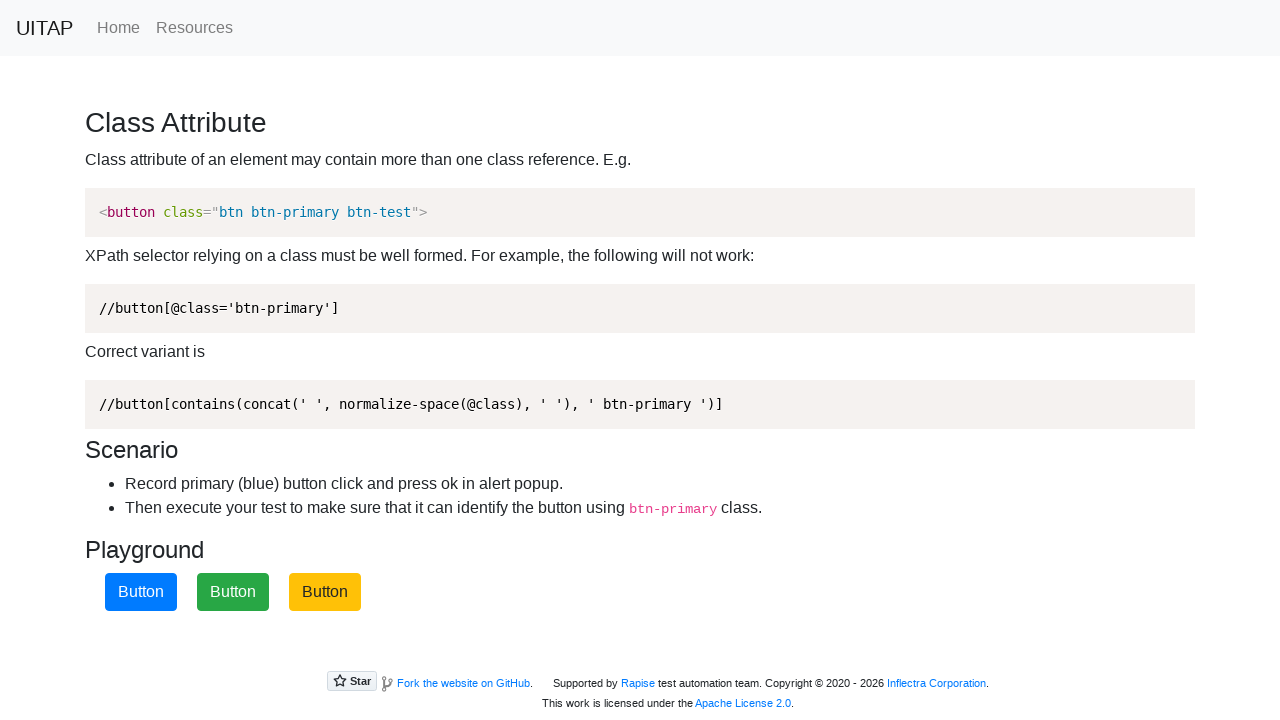

Navigated to UI Testing Playground class attribute challenge page
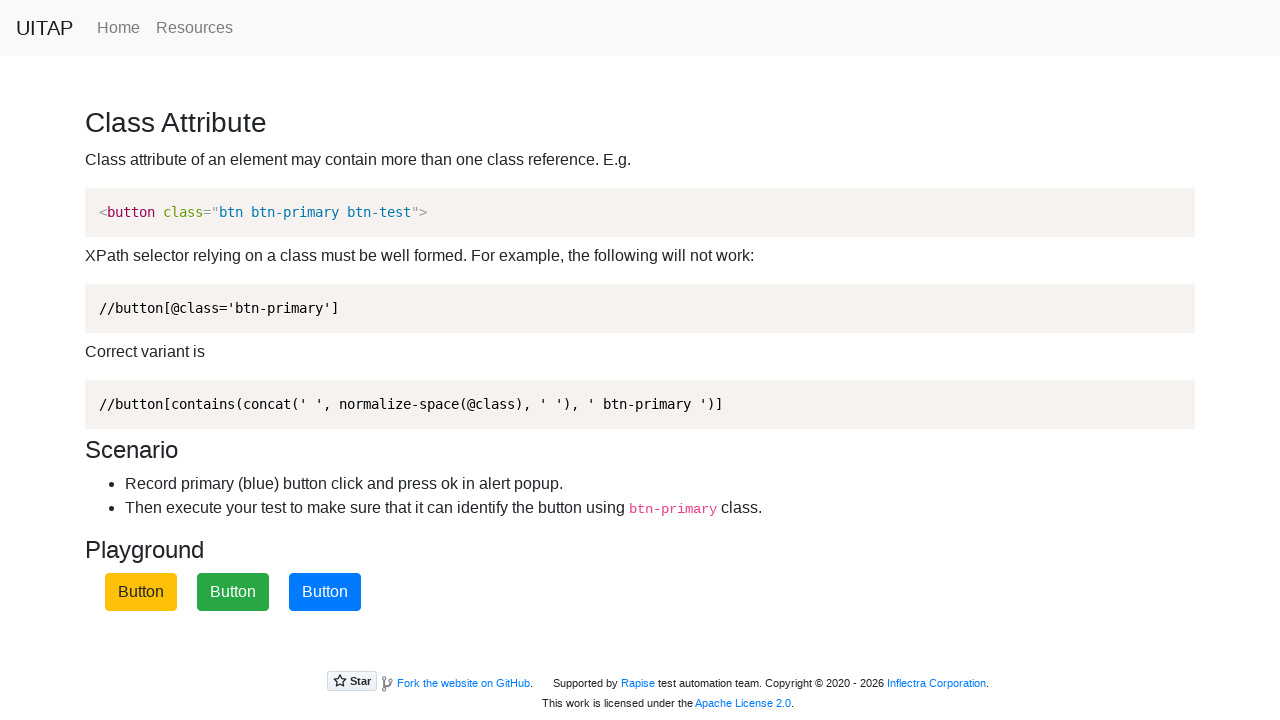

Clicked the blue button with btn-primary class at (325, 592) on button.btn-primary
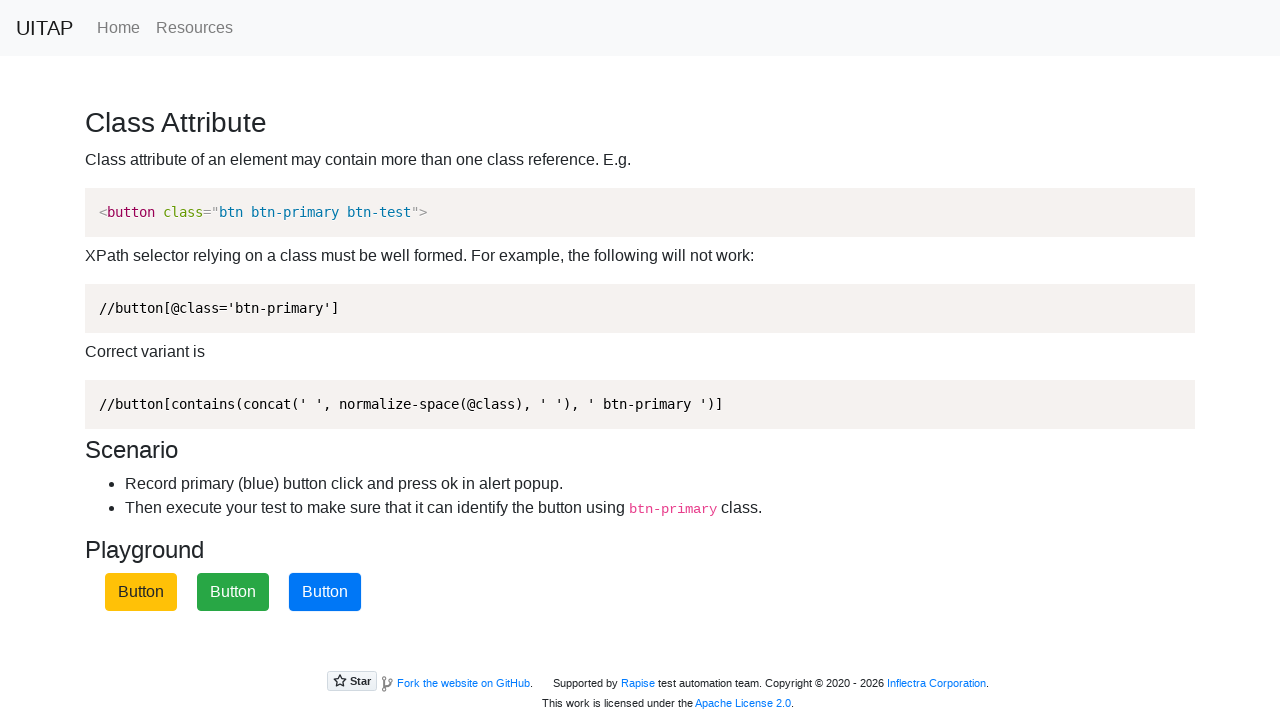

Waited 1 second to observe button click result
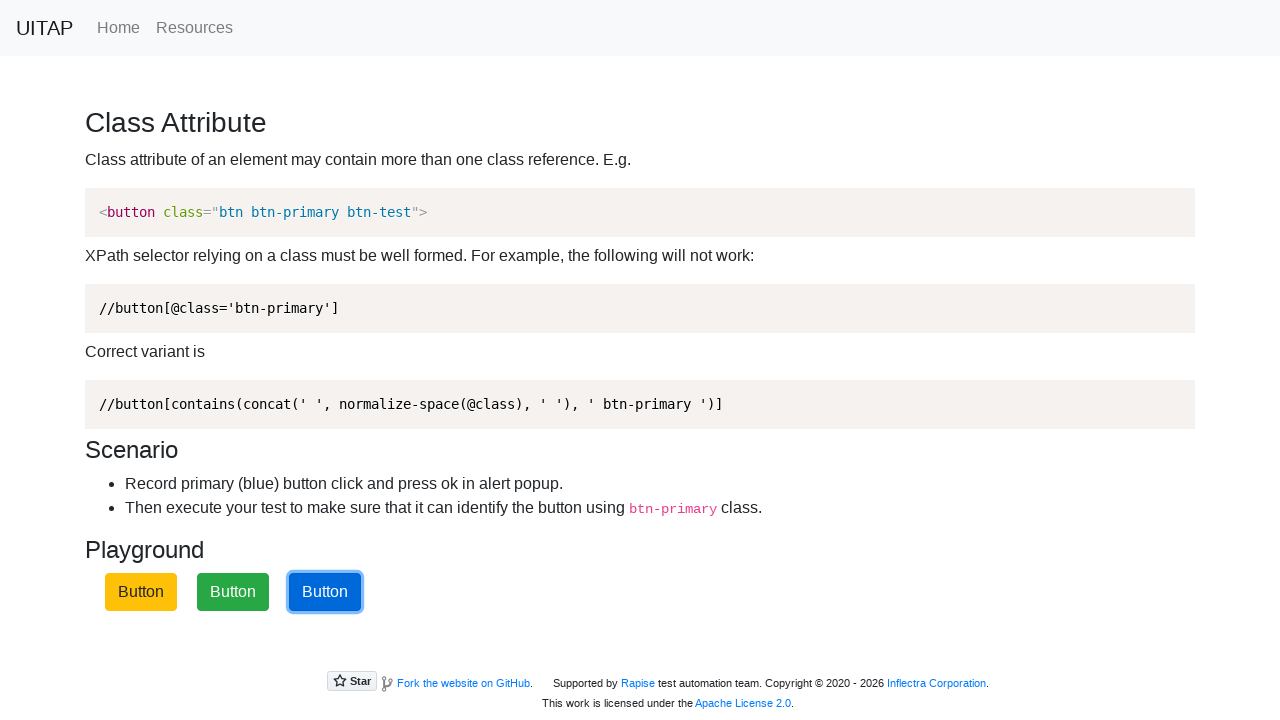

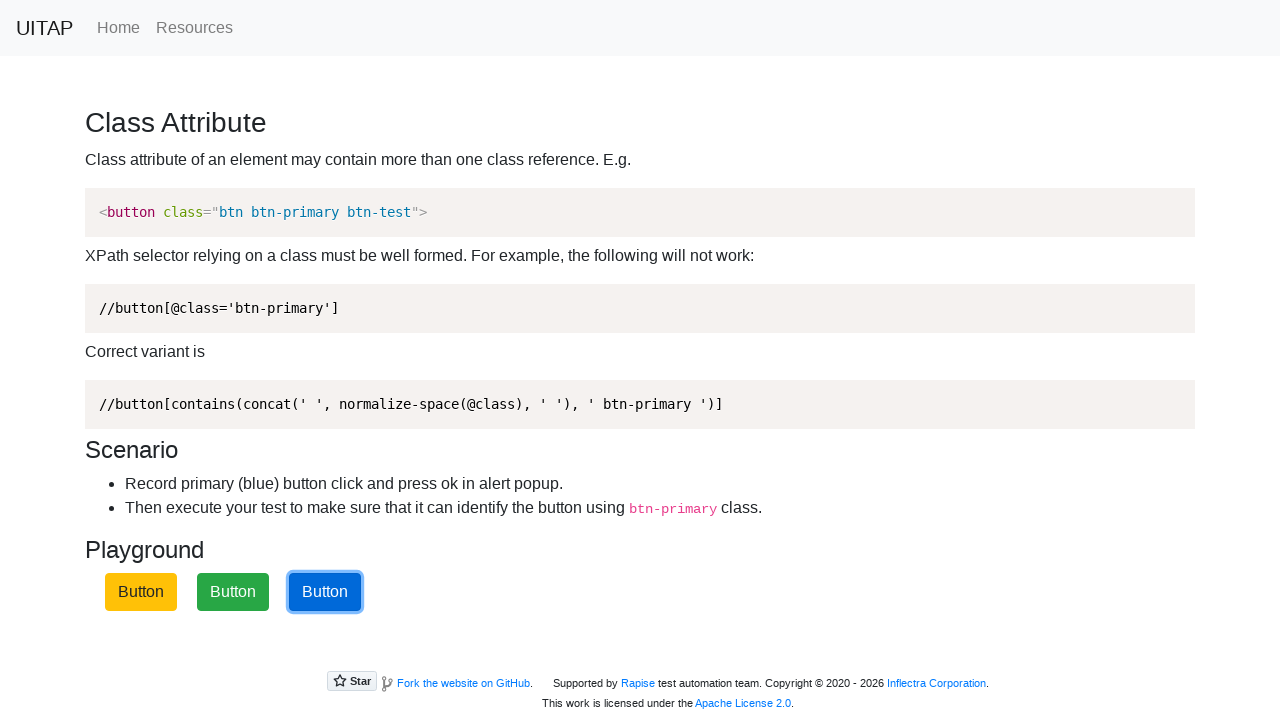